Tests multiple window switching by opening Google, Facebook, and Tiki links, then navigating between them using page titles

Starting URL: https://automationfc.github.io/basic-form/index.html#

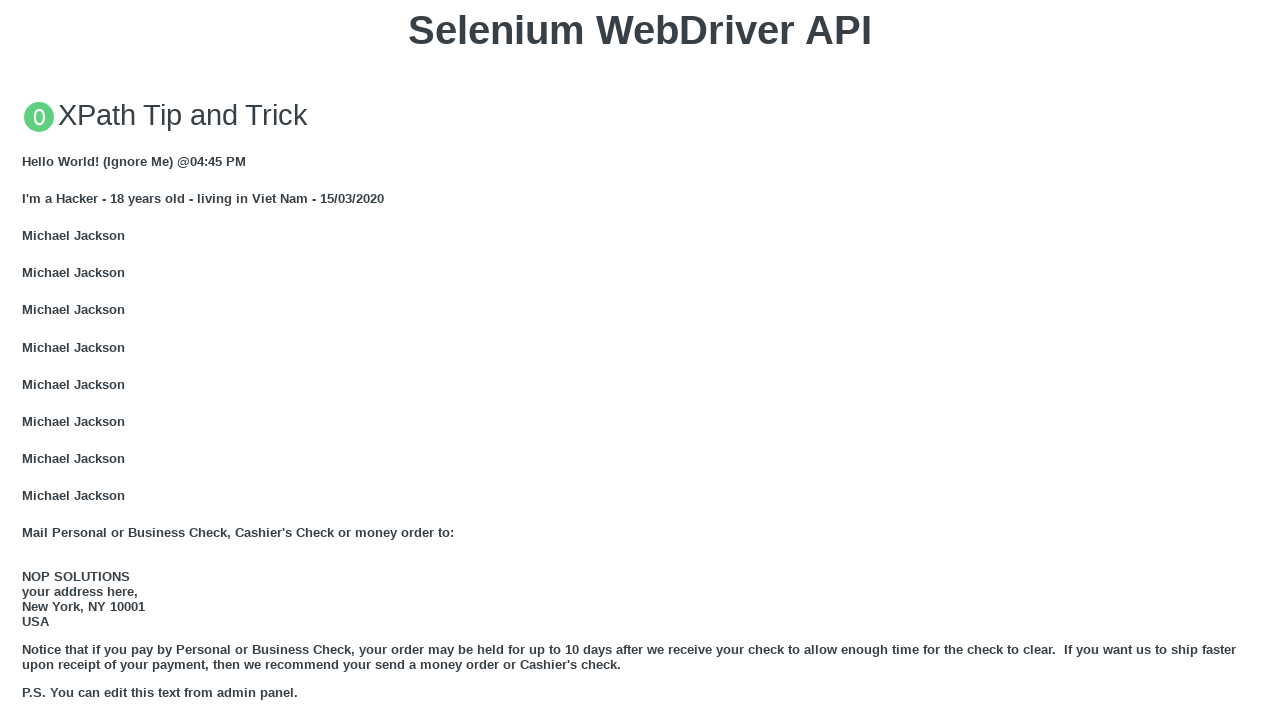

Clicked Google link to open new window at (56, 360) on xpath=//a[text()='GOOGLE']
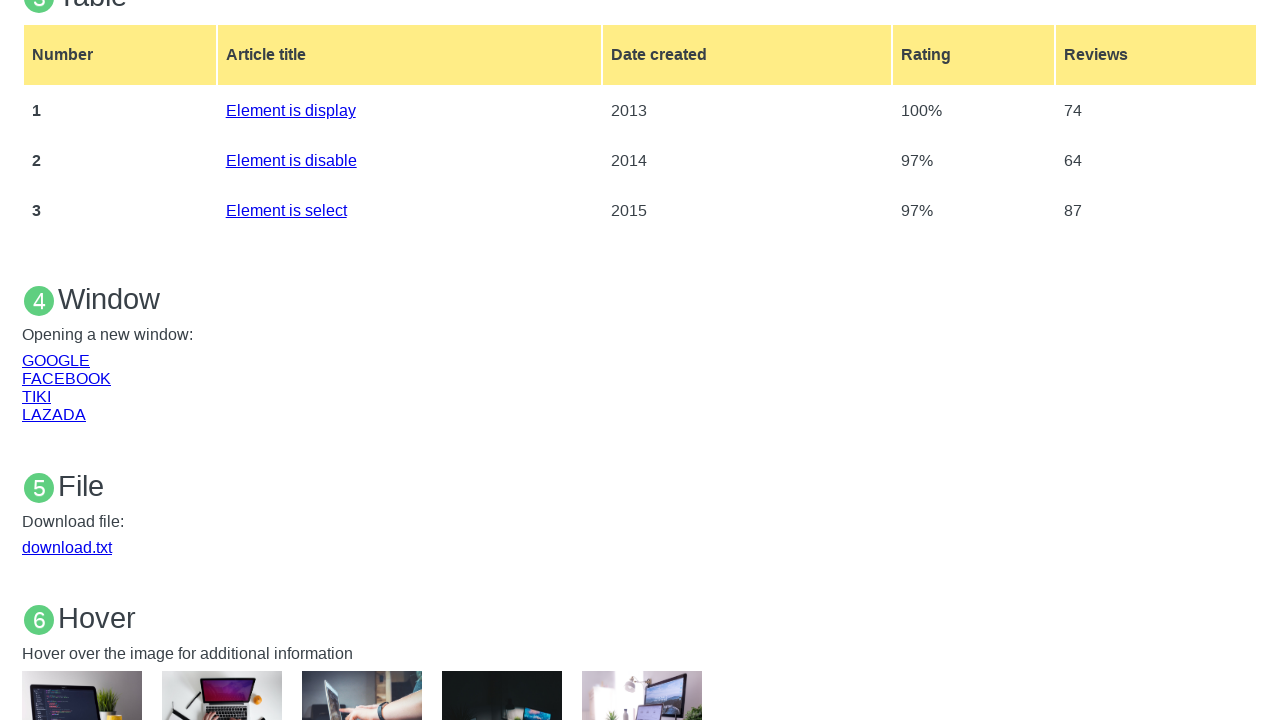

Waited 2 seconds for Google window to load
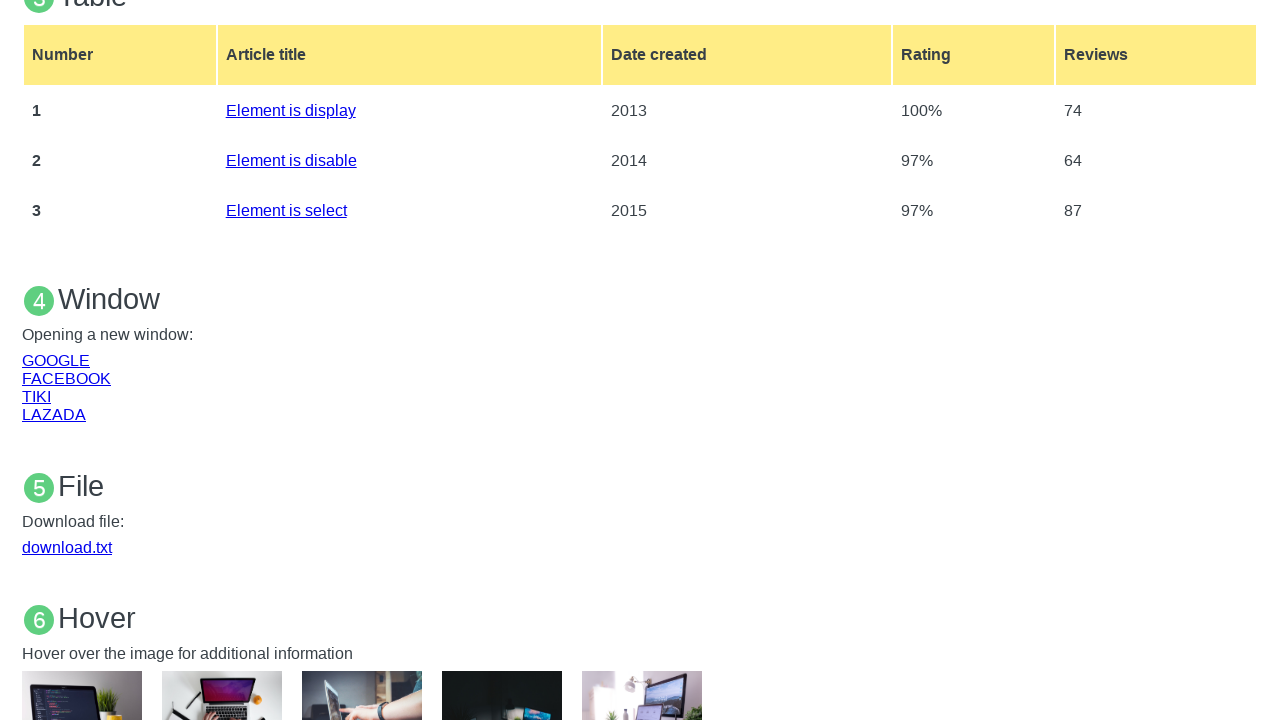

Clicked Facebook link to open new window at (66, 378) on xpath=//a[text()='FACEBOOK']
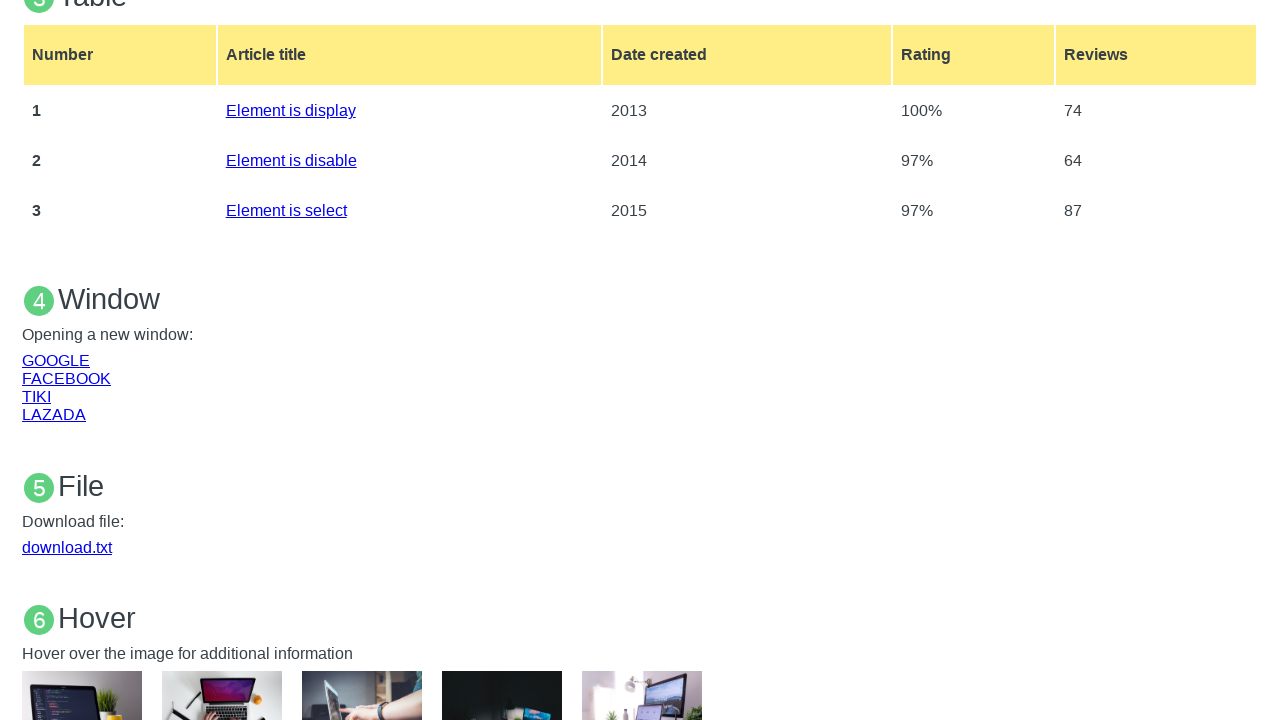

Waited 2 seconds for Facebook window to load
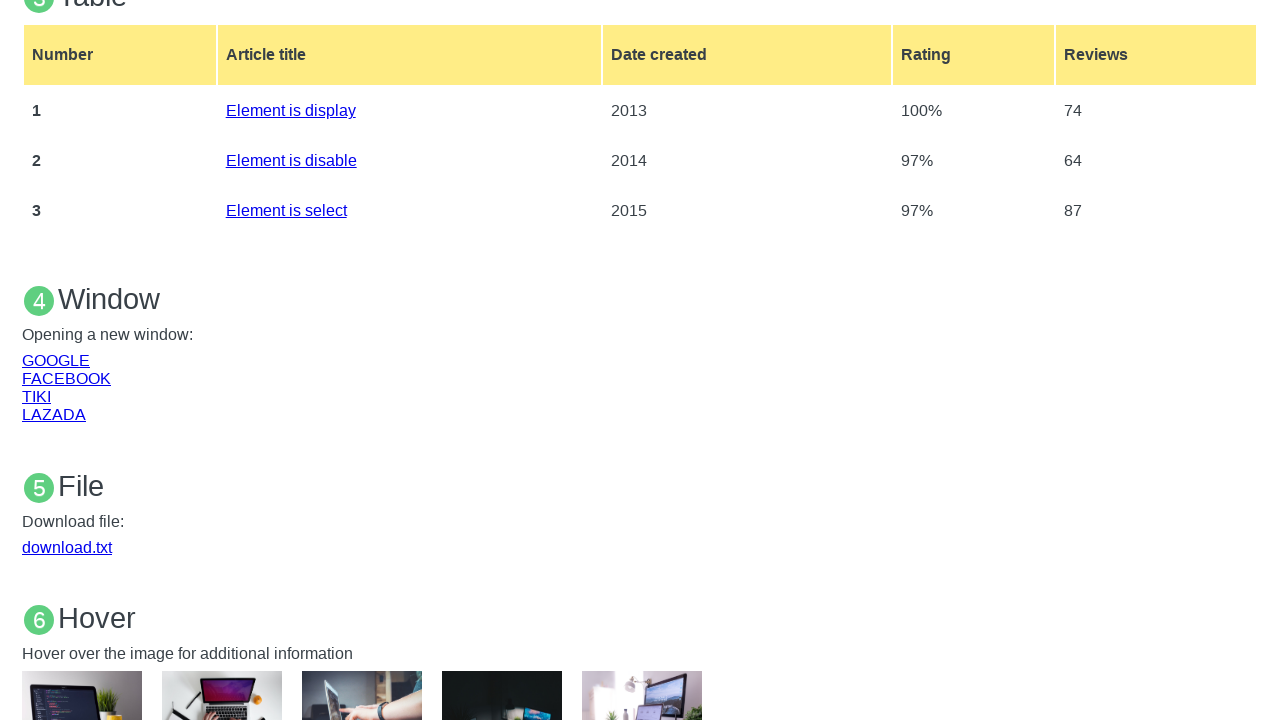

Clicked Tiki link to open new window at (36, 396) on xpath=//a[text()='TIKI']
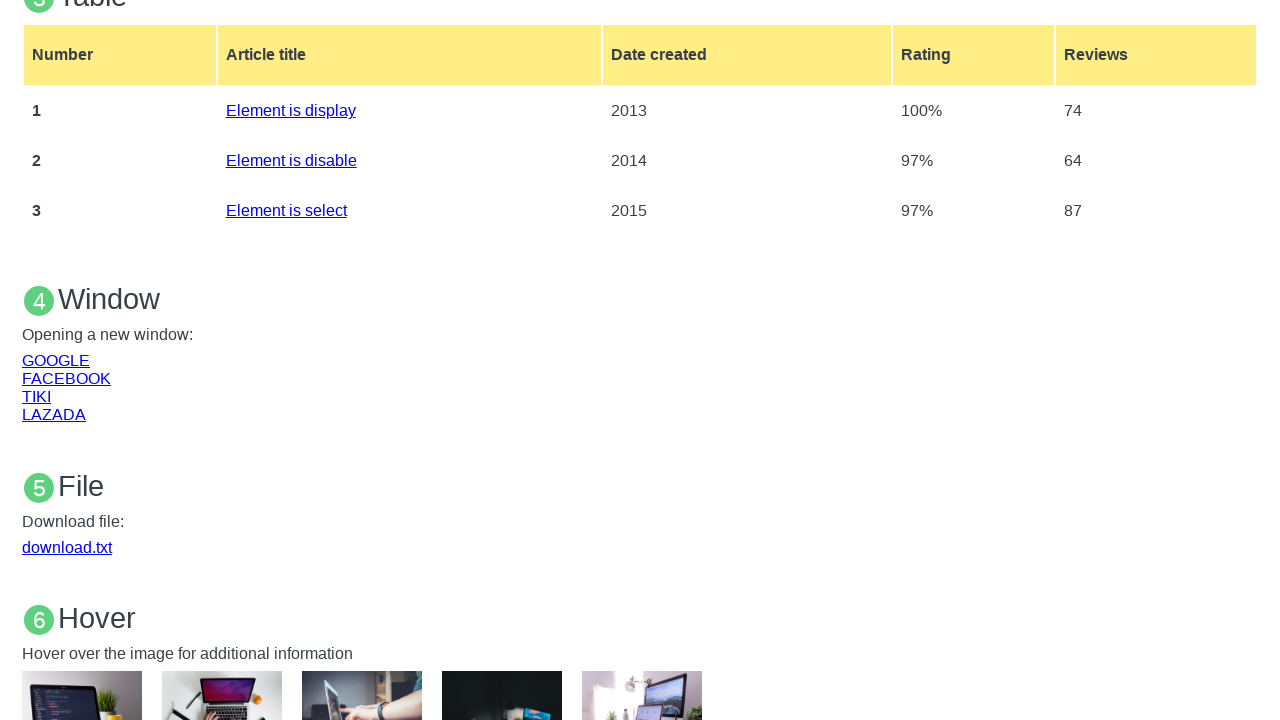

Waited 2 seconds for Tiki window to load
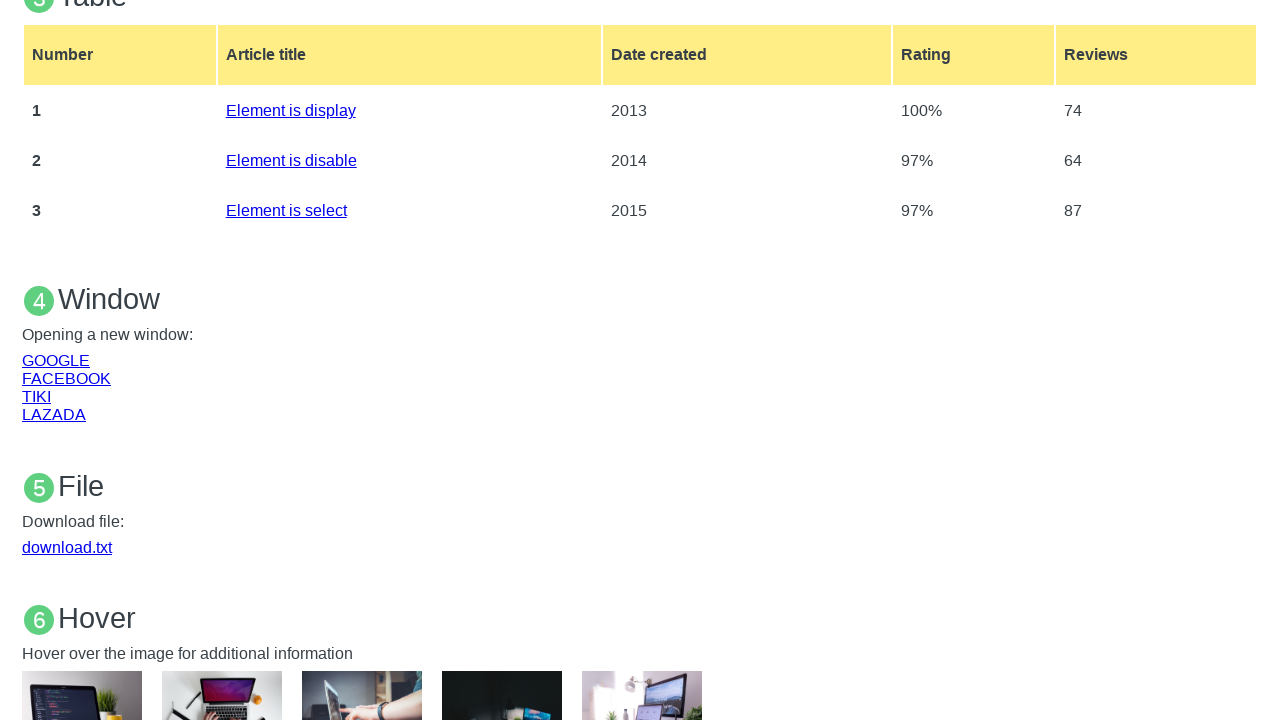

Switched to Google window by title
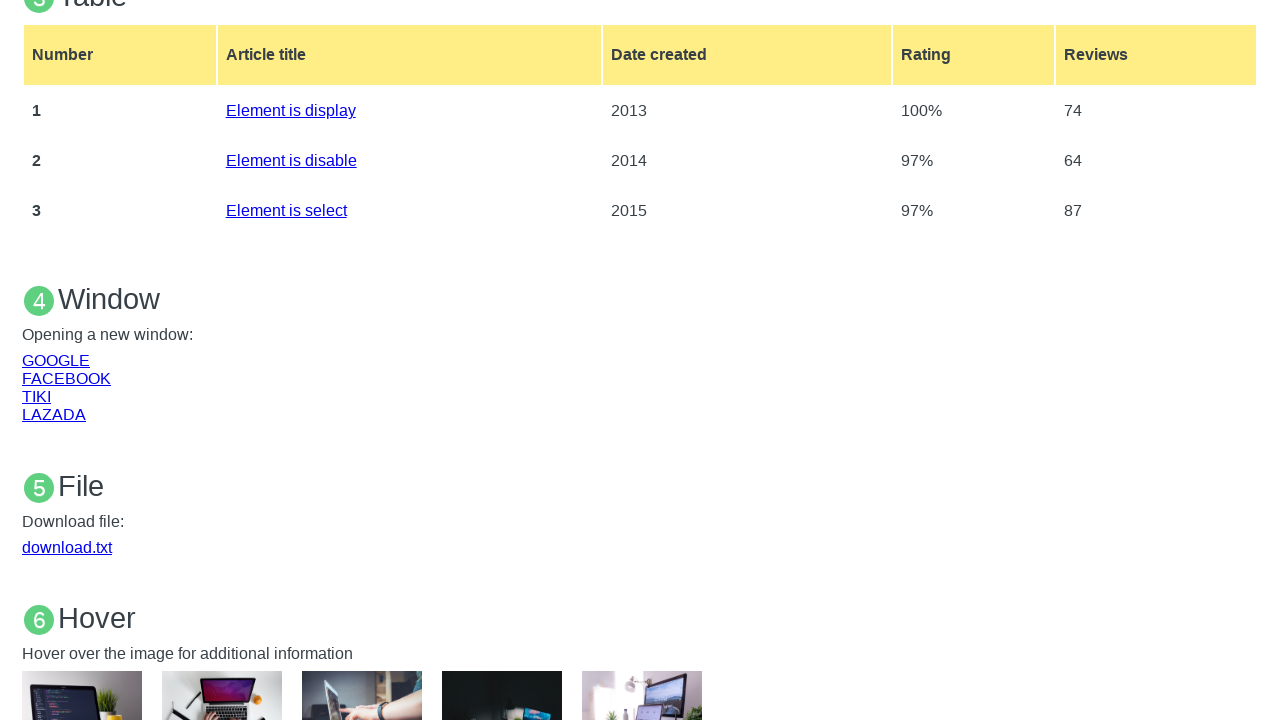

Switched to Facebook window by title
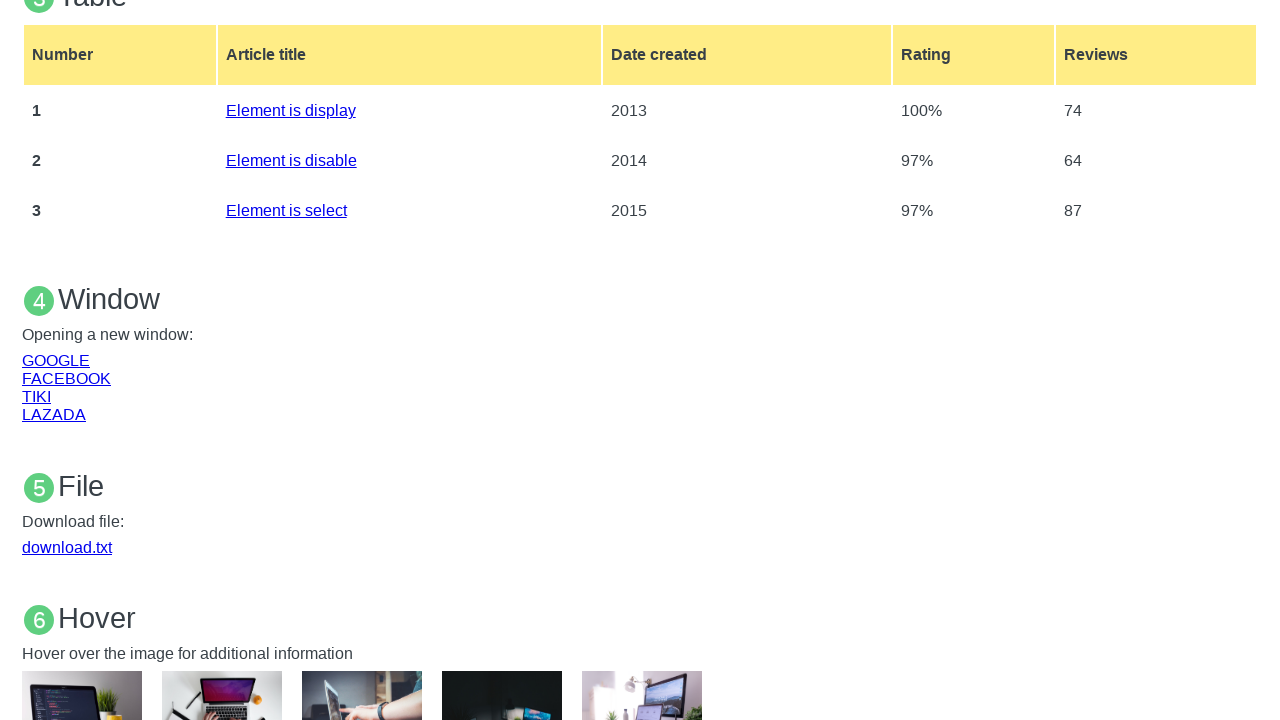

Switched to Tiki window by title
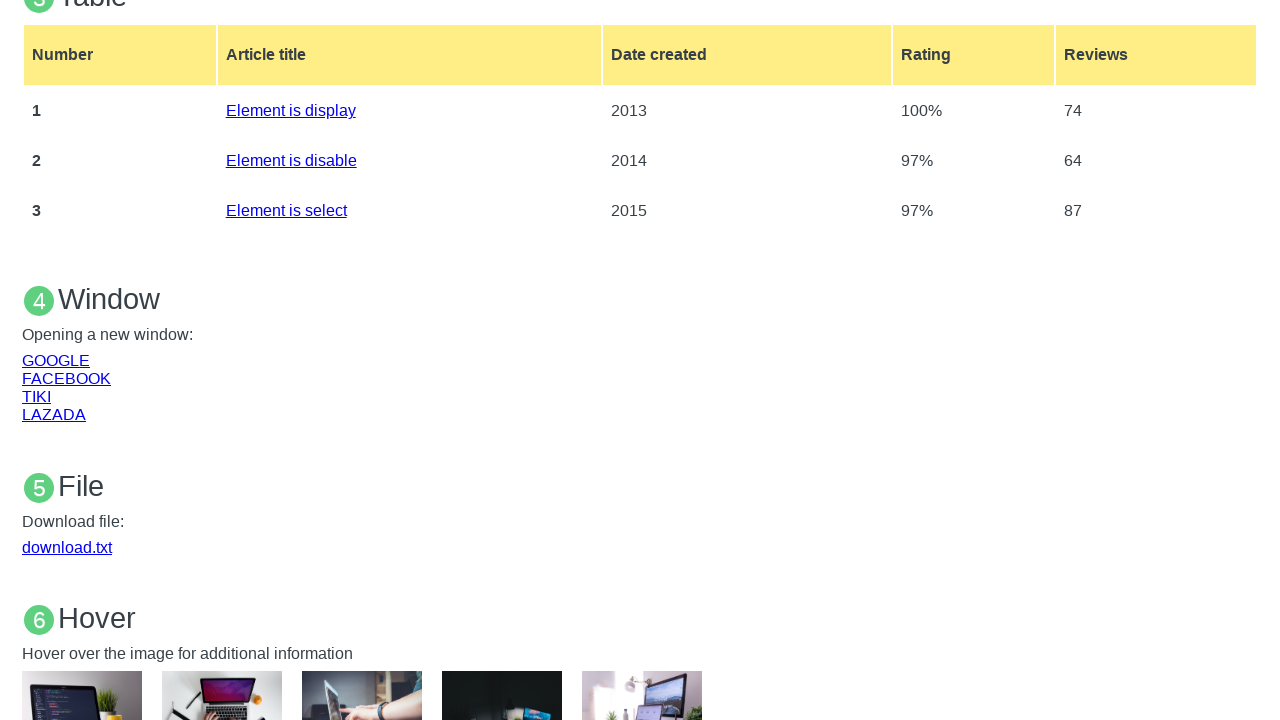

Verified Tiki page URL is correct
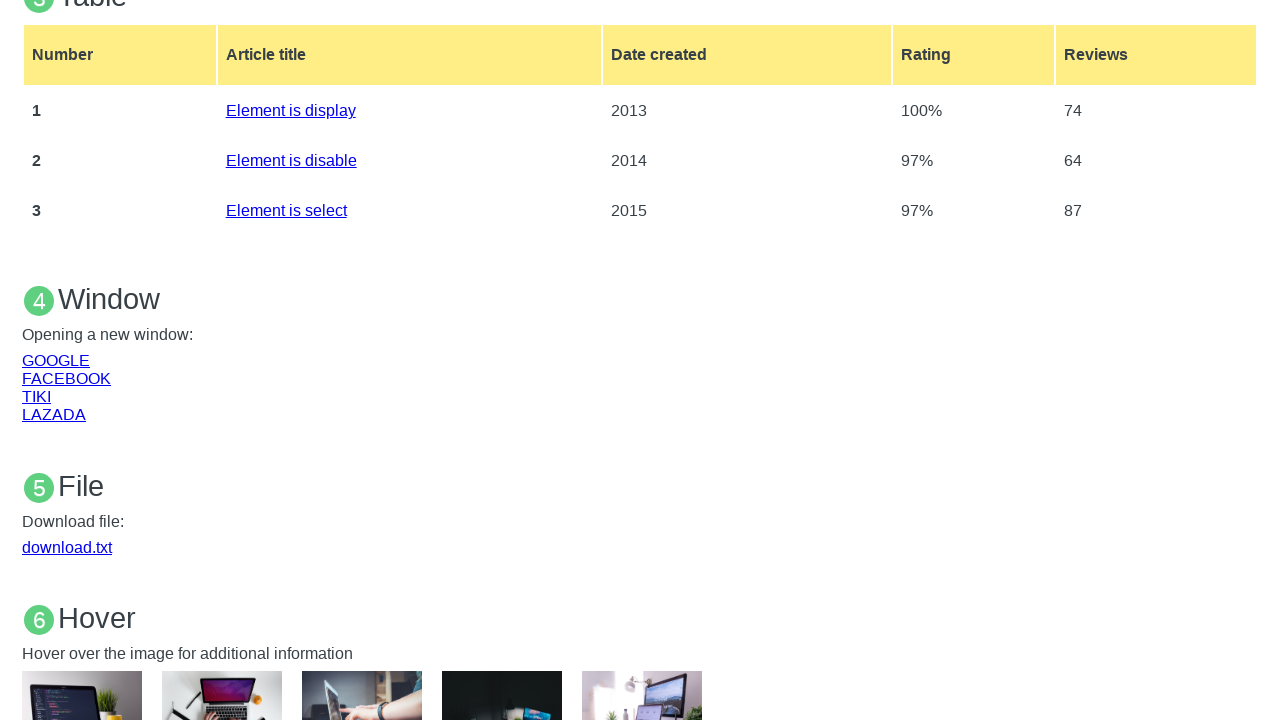

Switched back to main Selenium WebDriver window by title
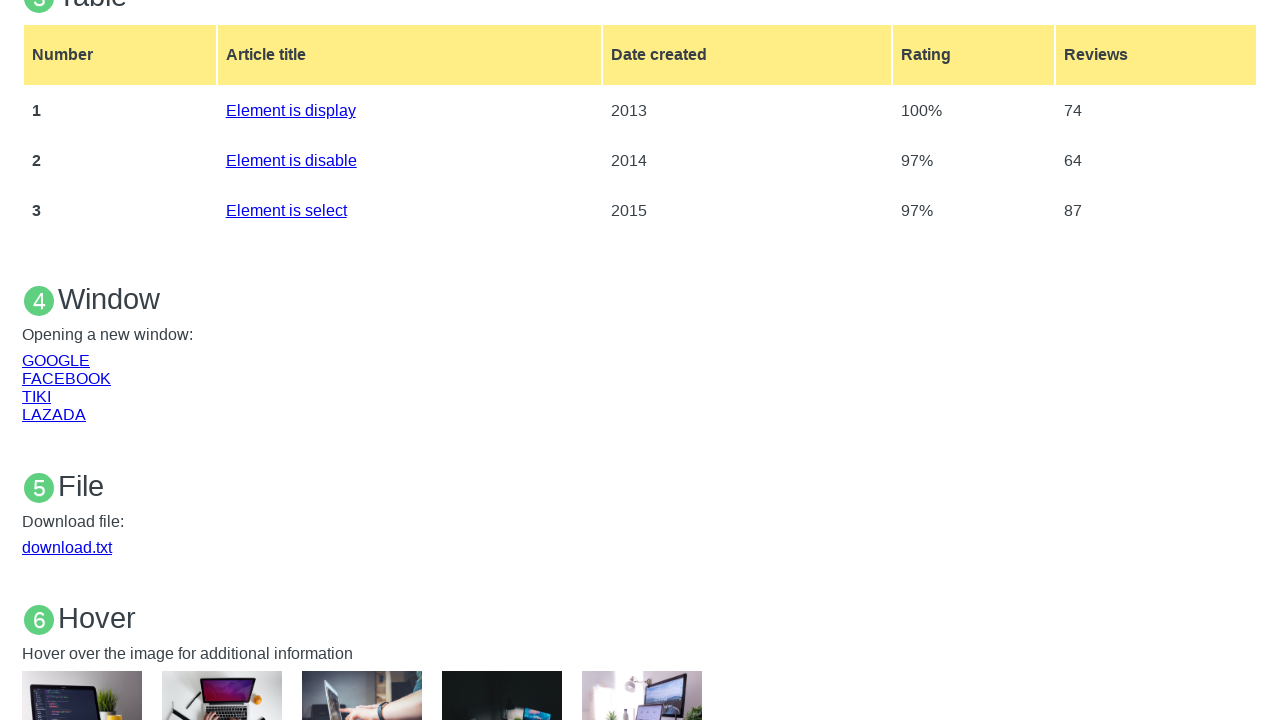

Verified main page URL is correct
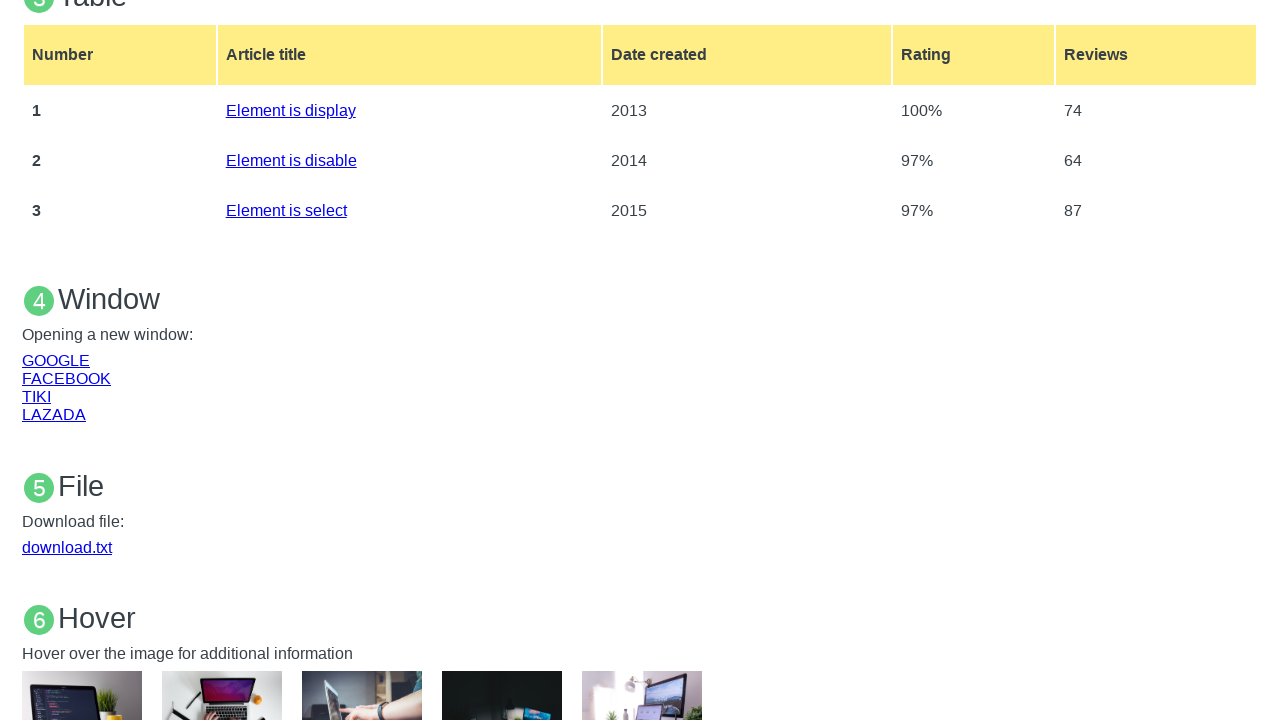

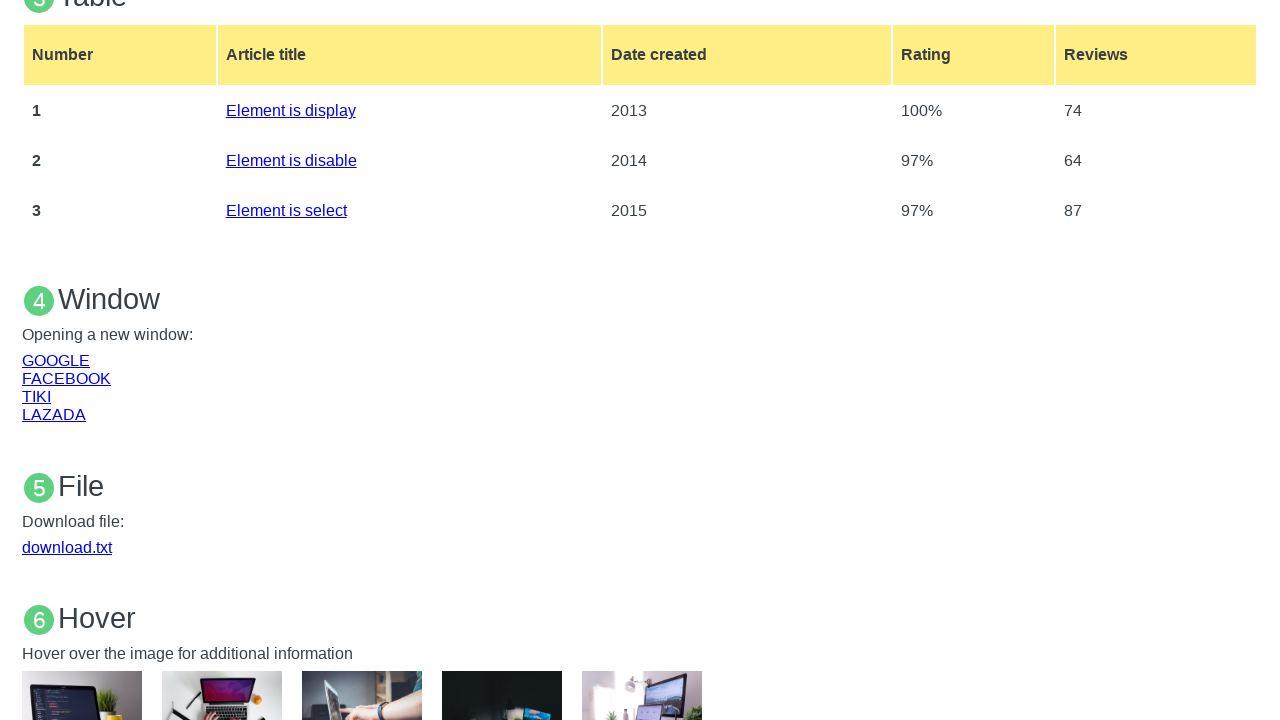